Downloads an Excel file from the webpage by clicking the download button

Starting URL: https://rahulshettyacademy.com/upload-download-test/index.html

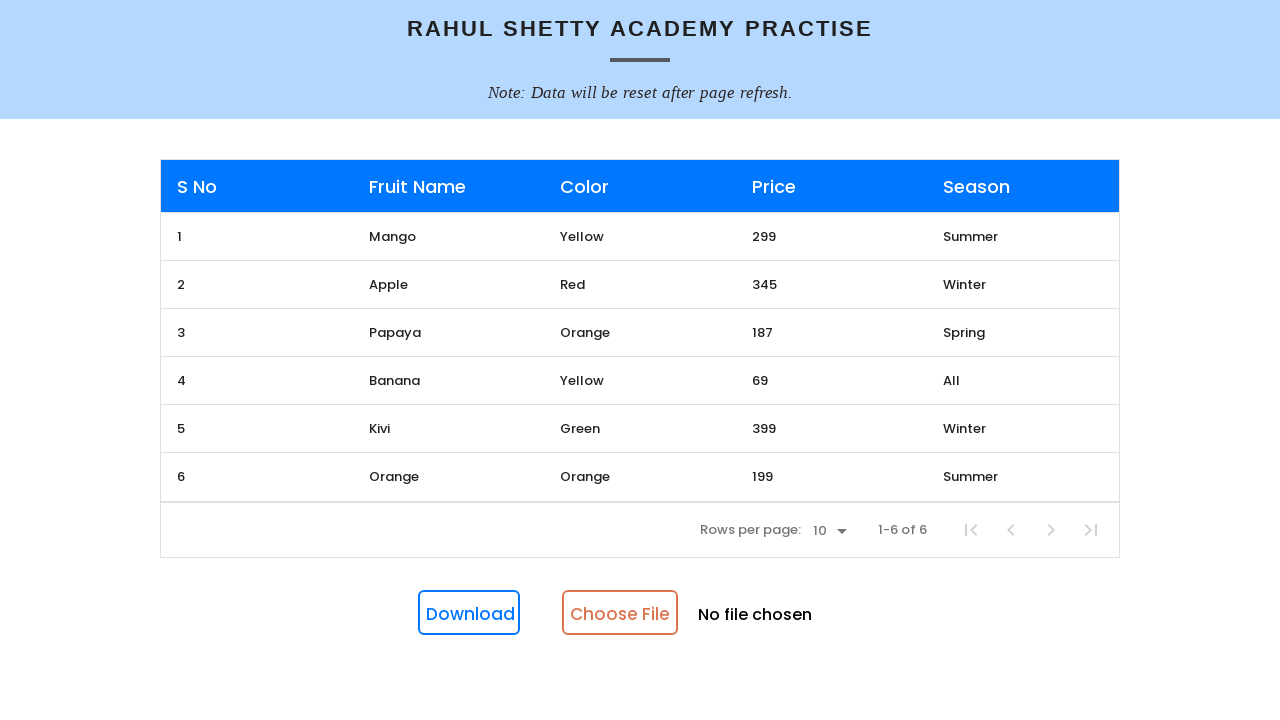

Scrolled down 3000 pixels to view download button
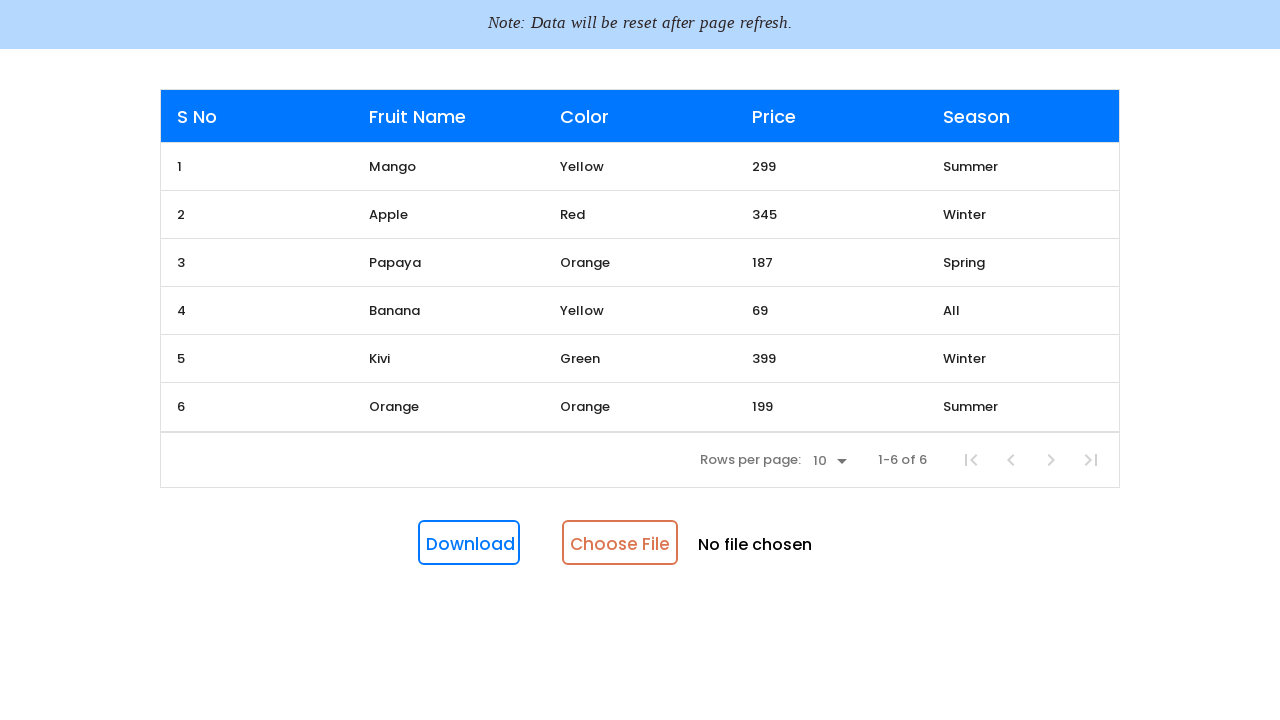

Clicked download button to download Excel file at (469, 543) on #downloadButton
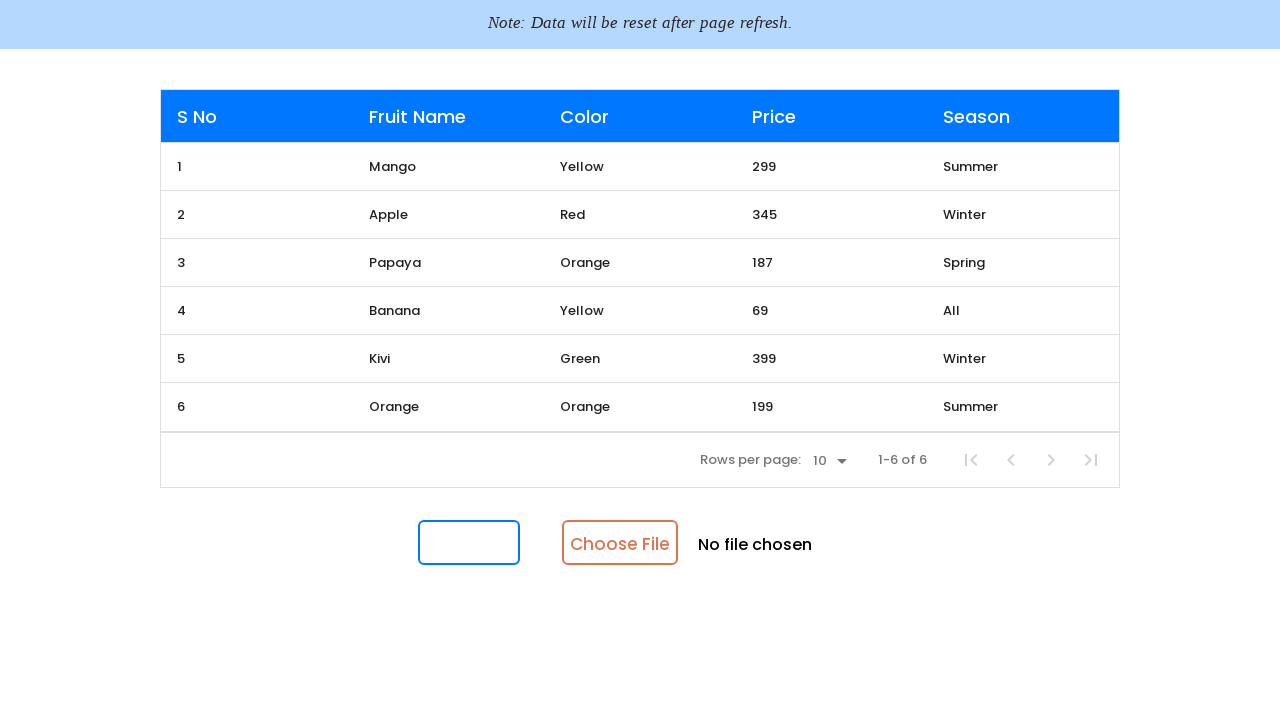

Waited 3000ms for download to complete
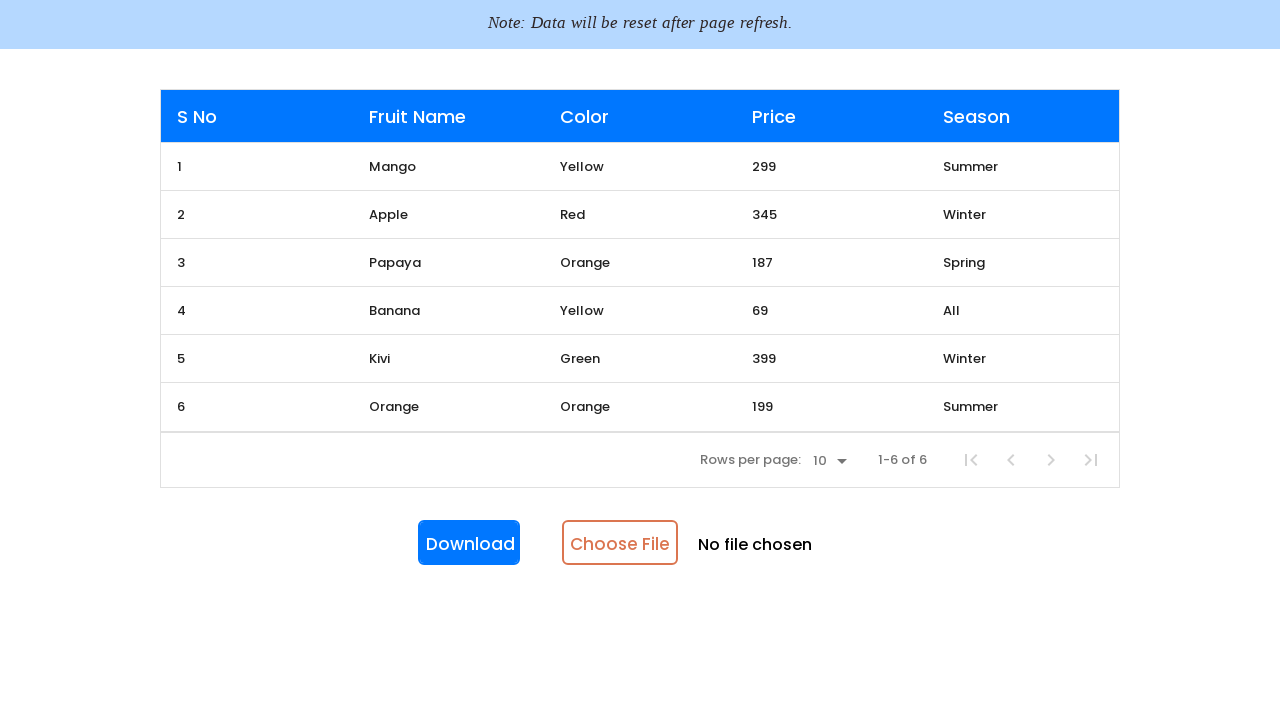

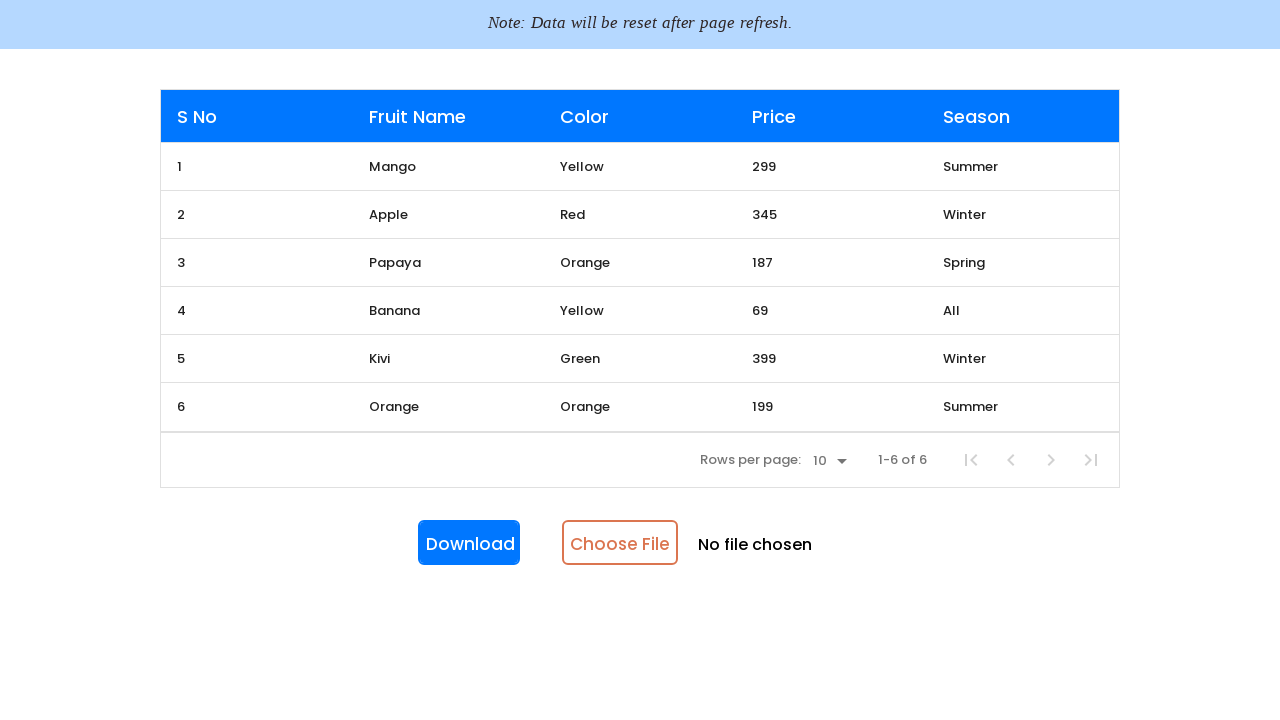